Selects the Female radio button option and verifies the result text displays correctly

Starting URL: https://yekoshy.github.io/RadioBtn-n-Checkbox/

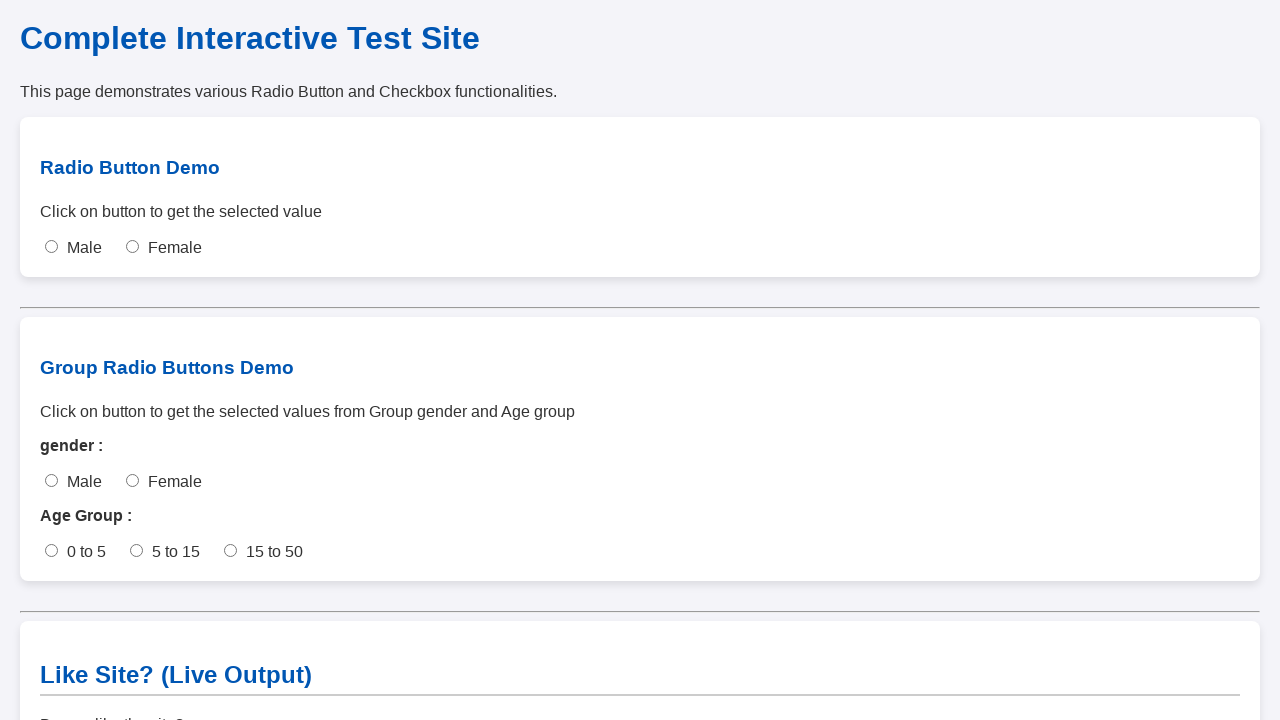

Clicked the Female radio button at (132, 247) on #female-single
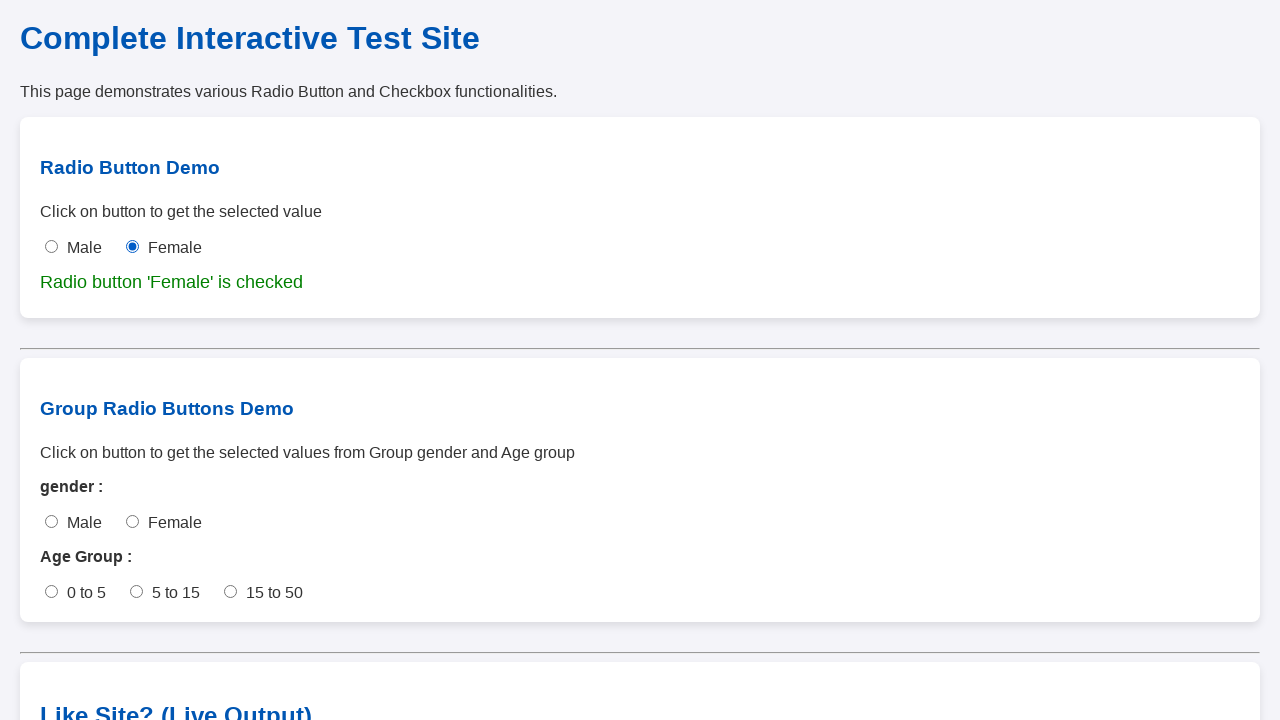

Verified that Female radio button is selected
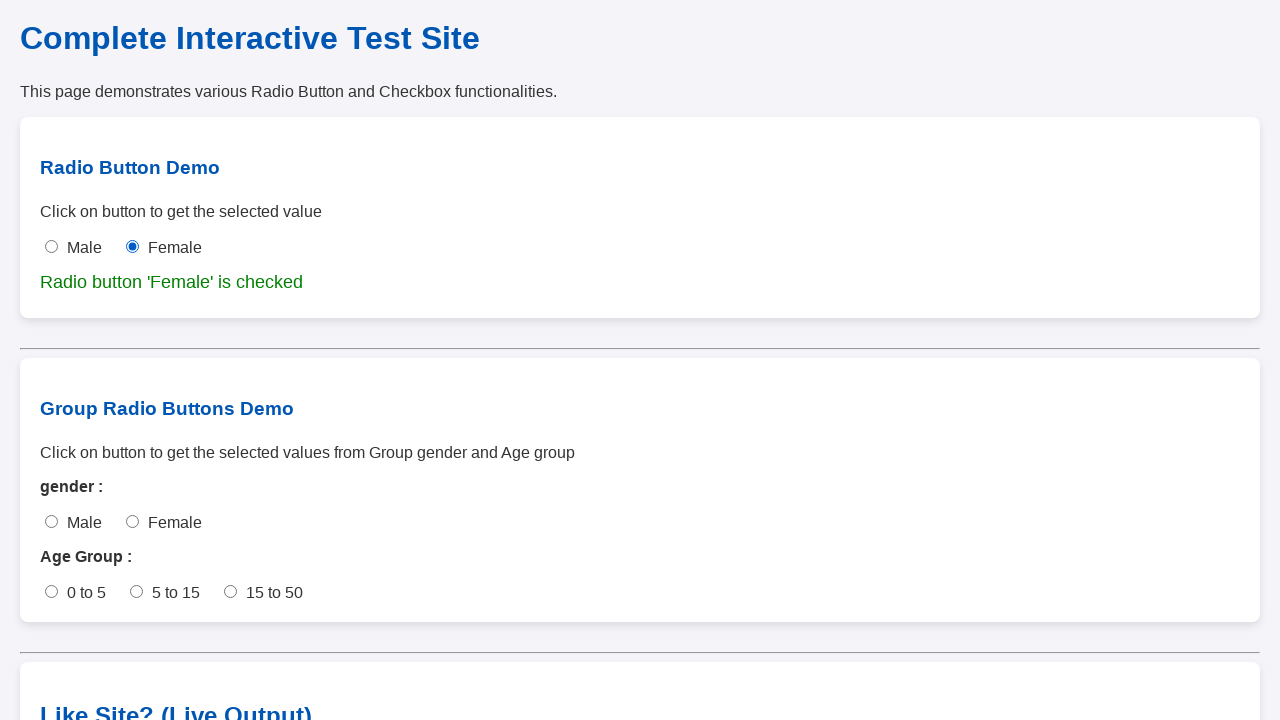

Retrieved result output text
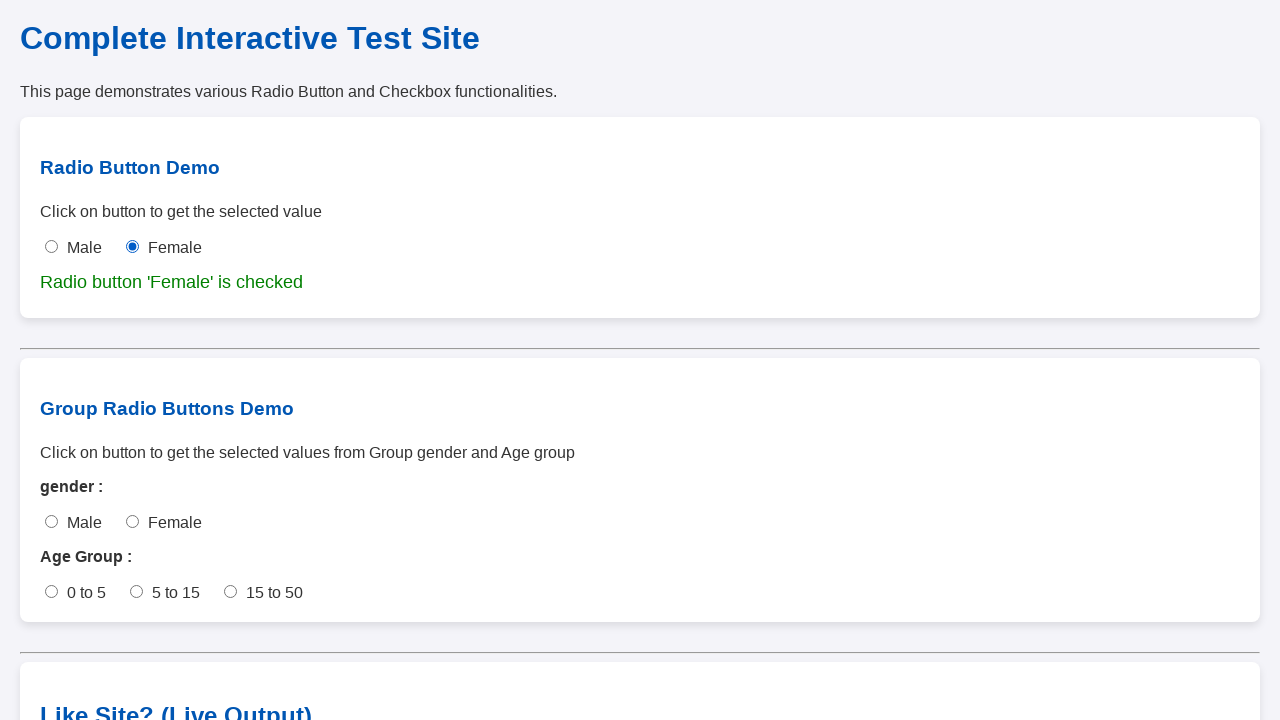

Verified result text contains 'Female'
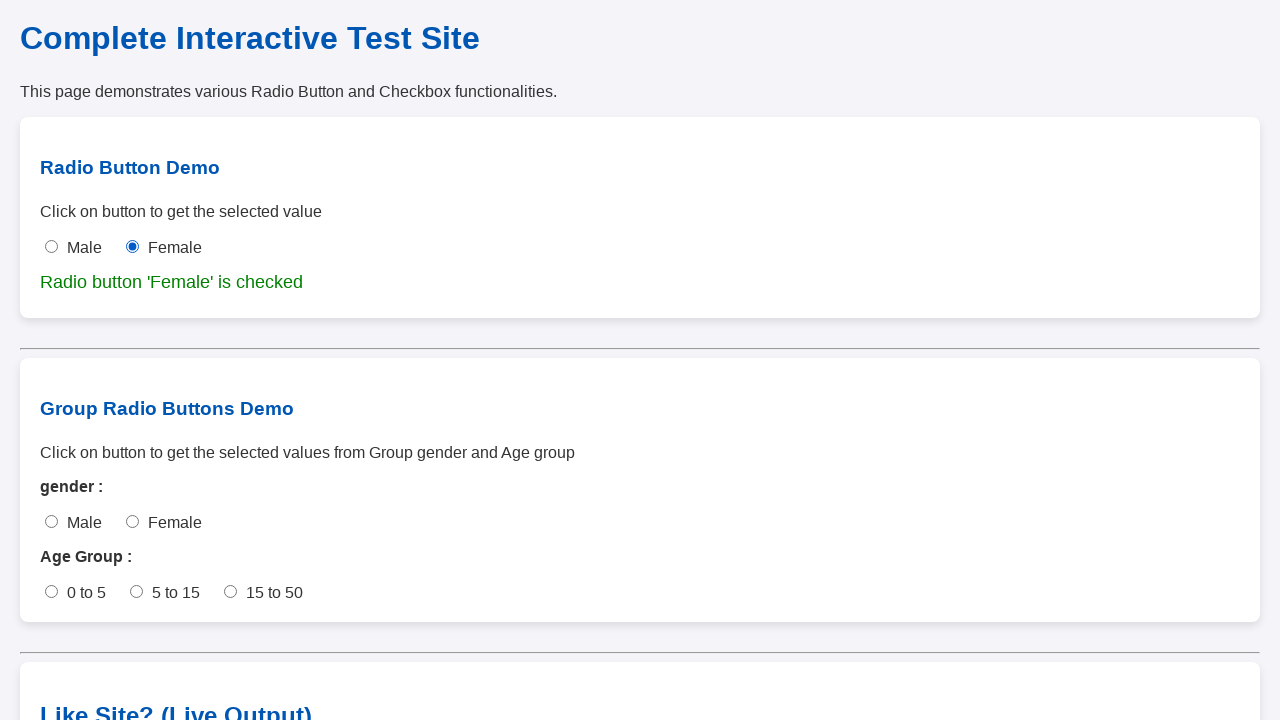

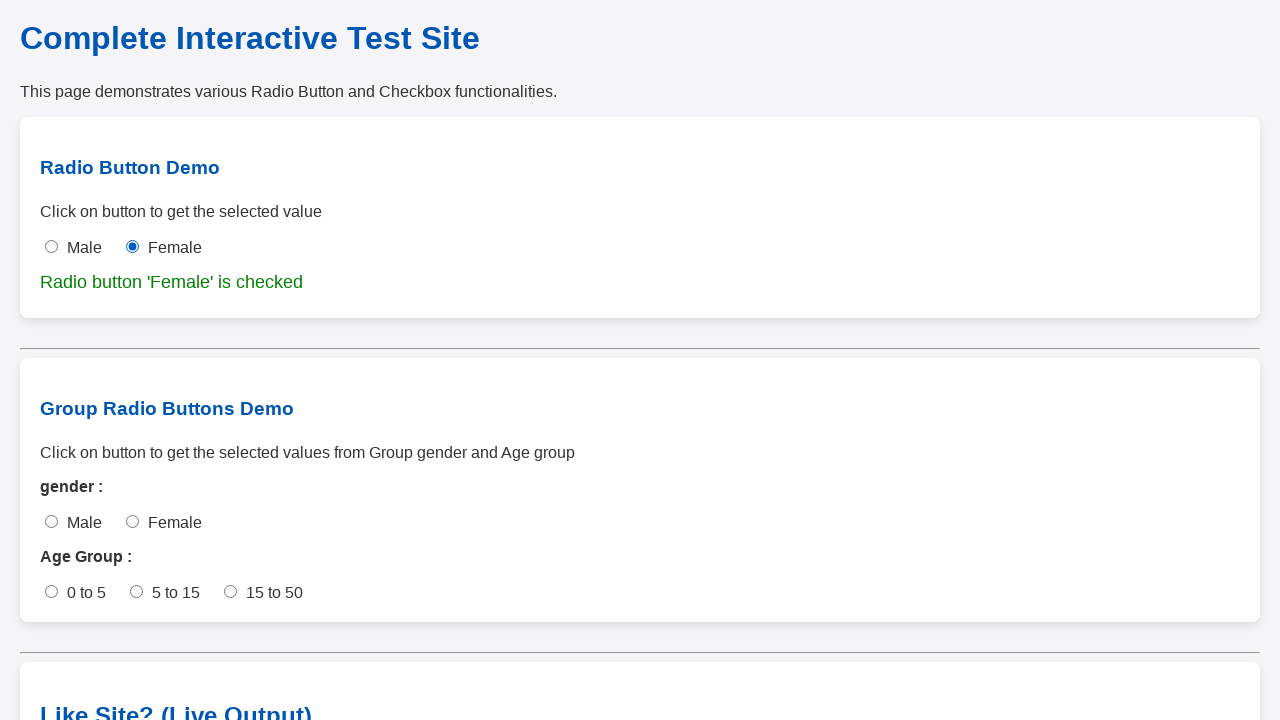